Tests extended search functionality by performing a search, setting price range filters, sorting by price, selecting transaction type, and clicking multiple checkboxes to verify selection counter shows 3

Starting URL: http://ss.com

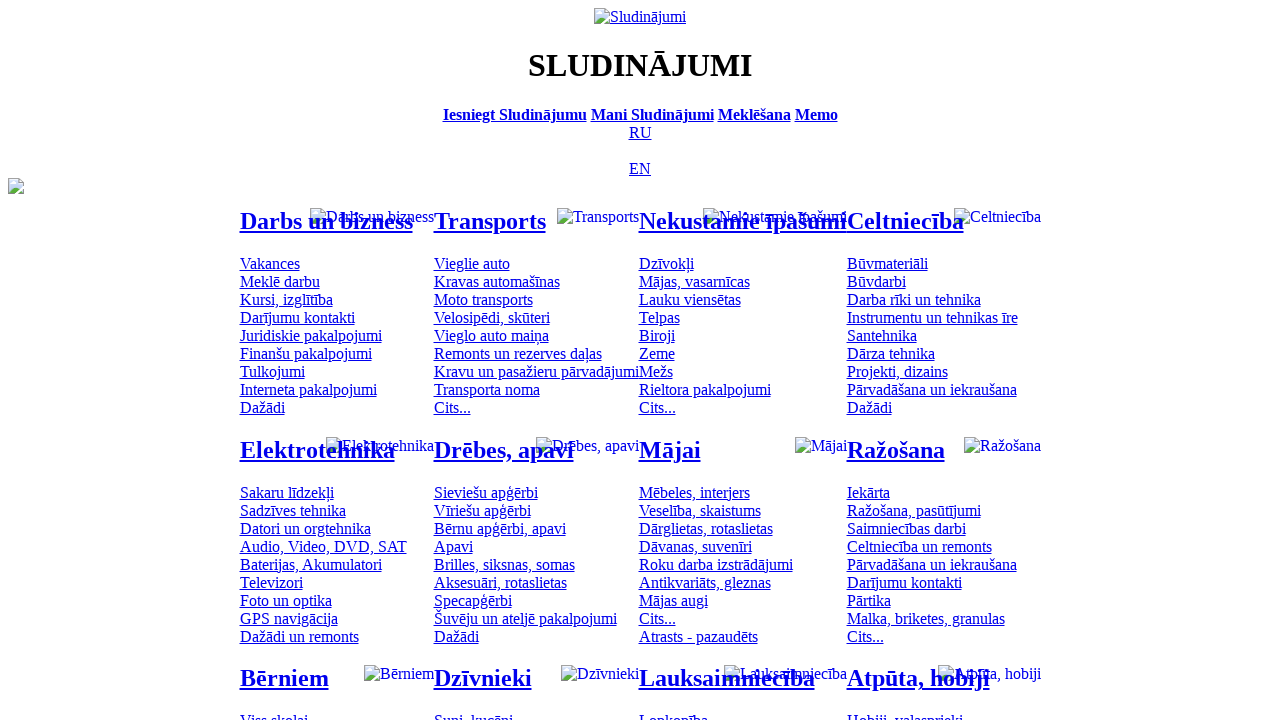

Clicked Russian language option at (640, 132) on [title='По-русски']
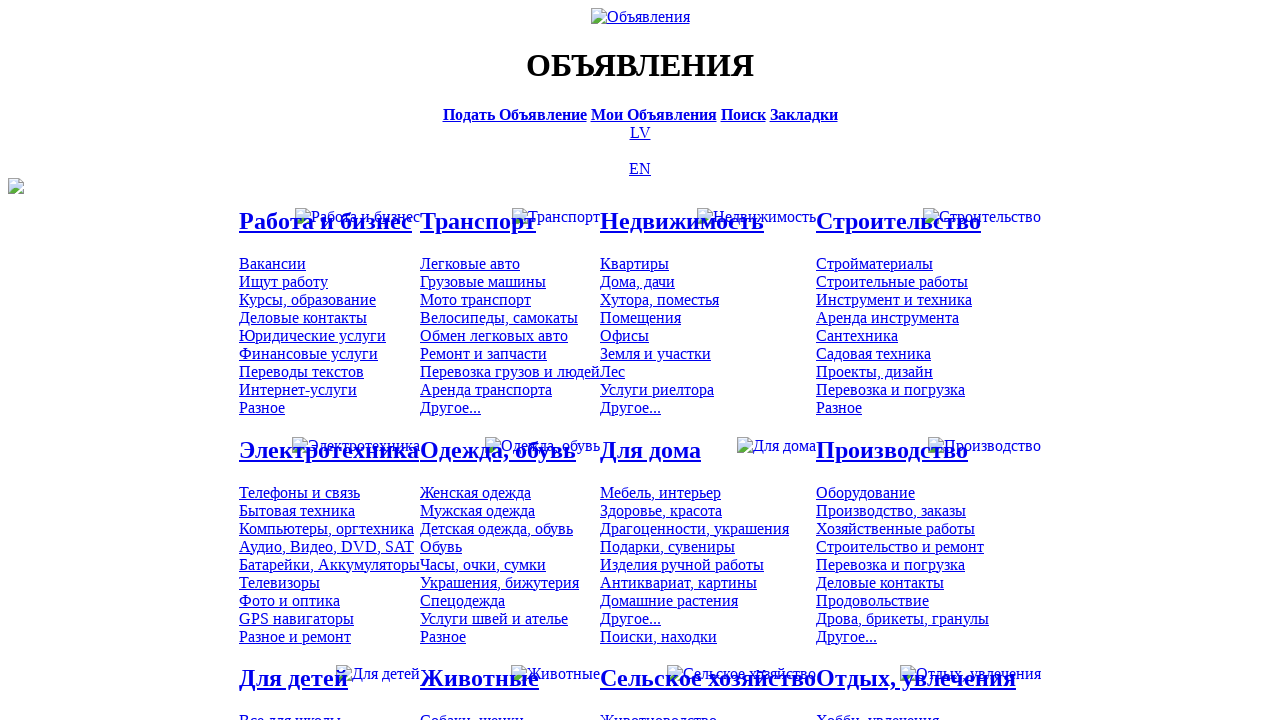

Clicked search bar at (743, 114) on [title='Искать объявления']
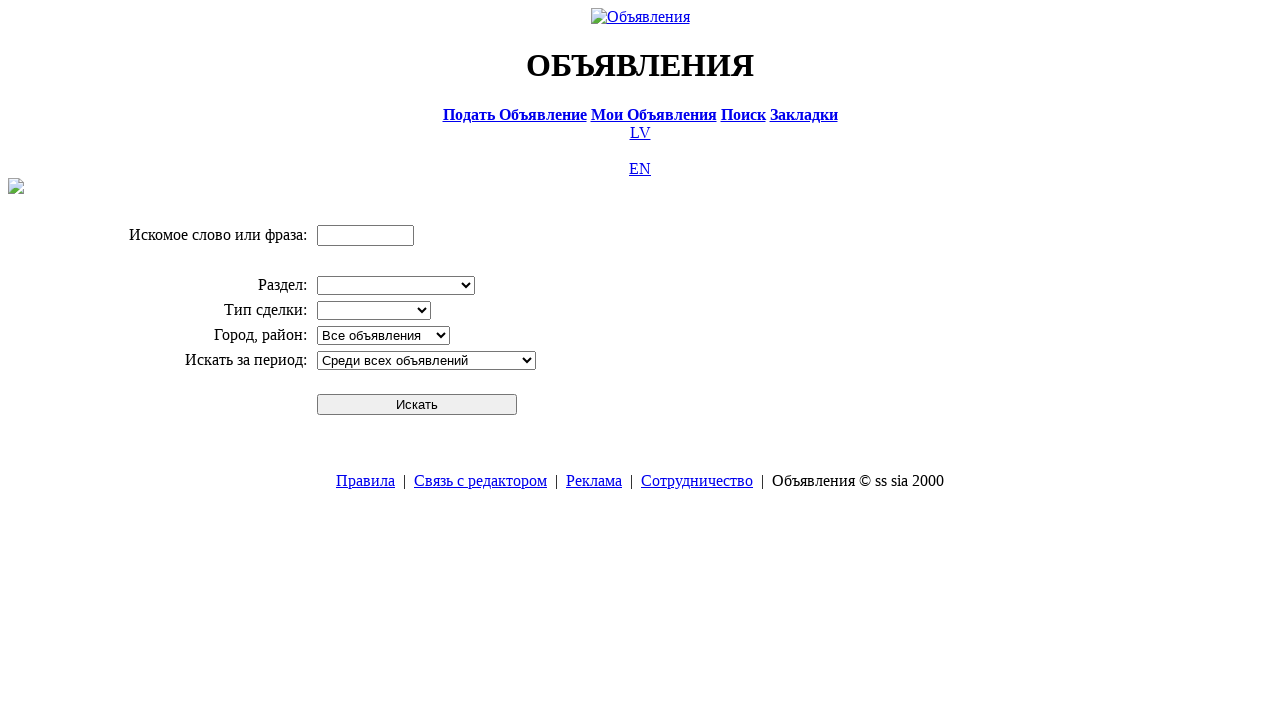

Filled search field with 'Компьютер' on input[name='txt']
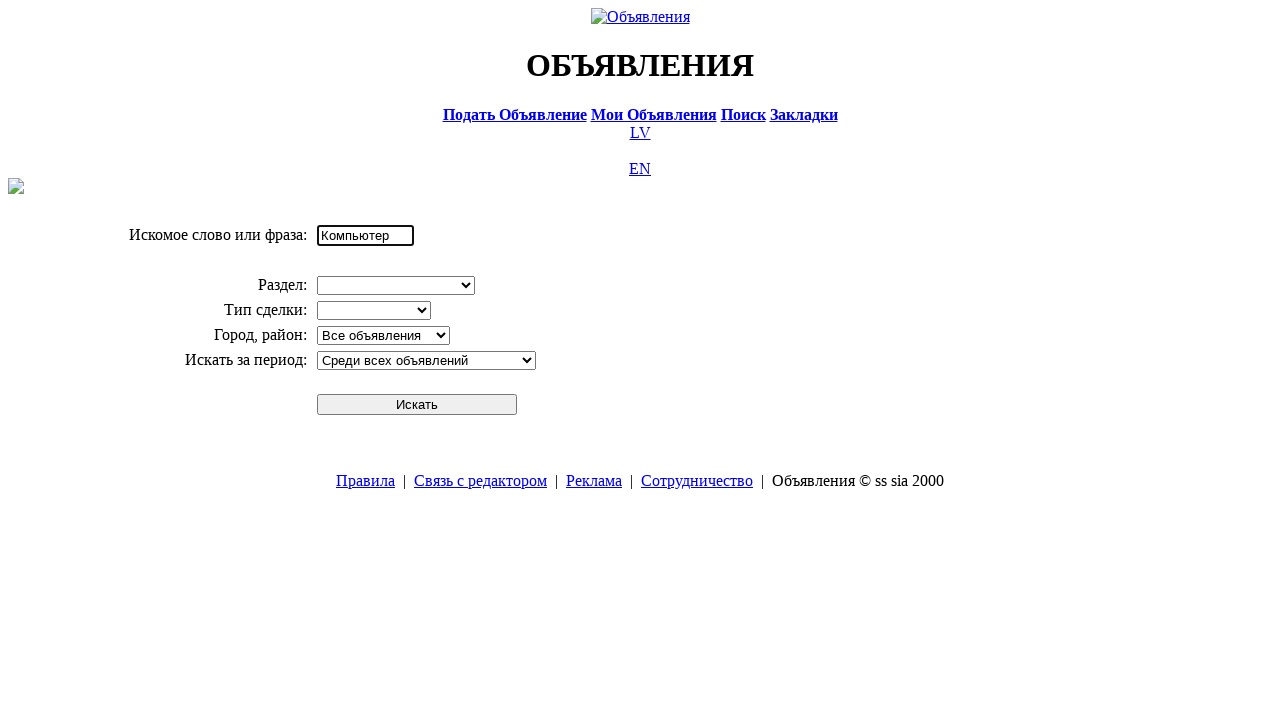

Selected 'Электротехника' division from dropdown on select[name='cid_0']
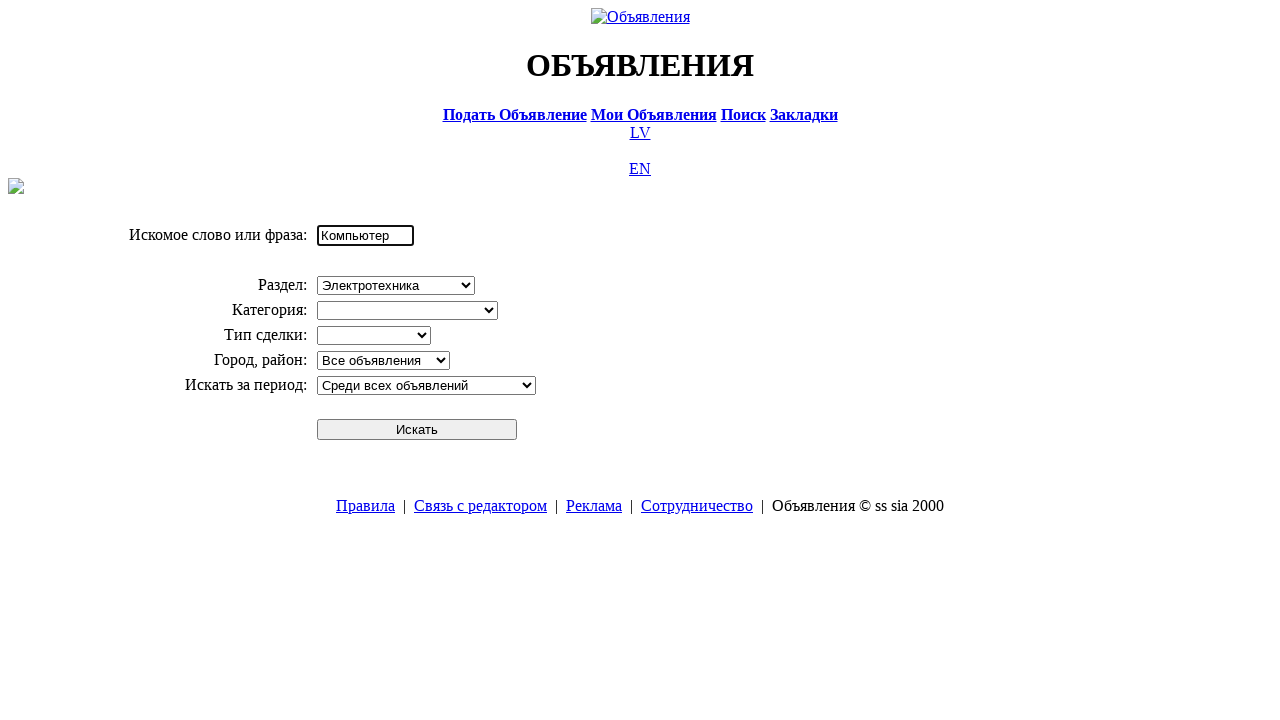

Selected 'Компьютеры, оргтехника' category from dropdown on select[name='cid_1']
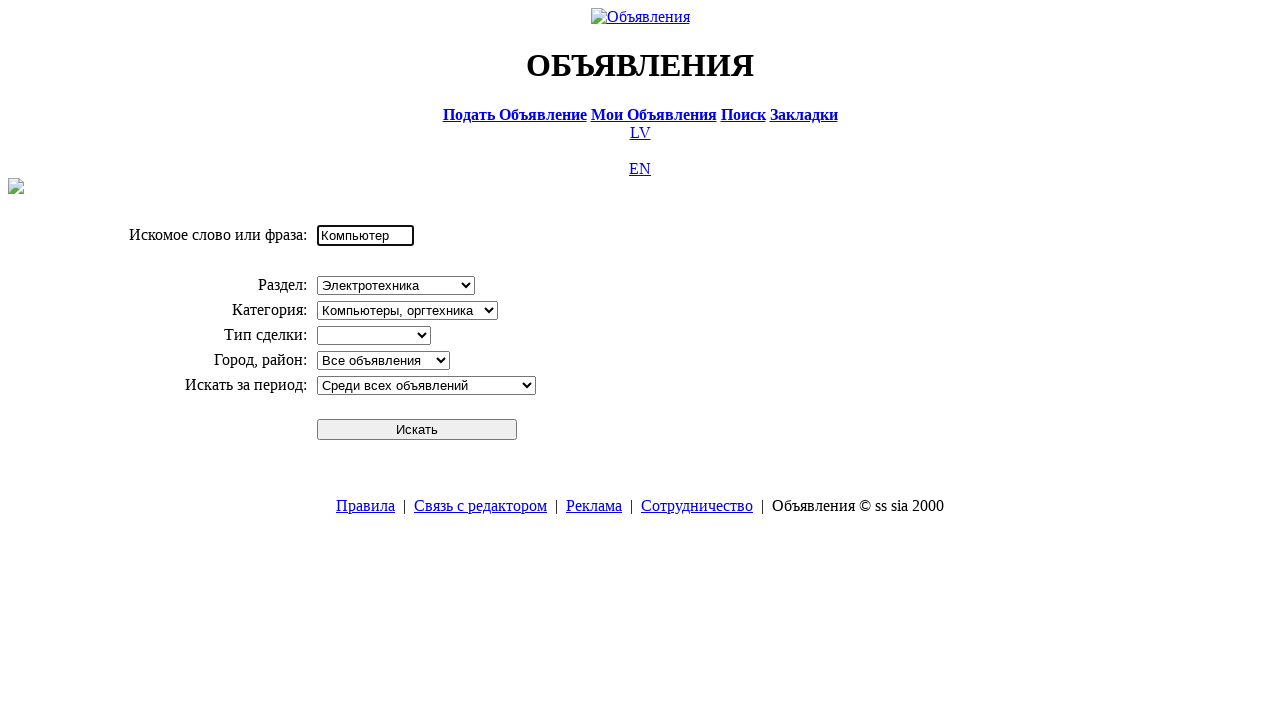

Clicked search button to perform initial search at (417, 429) on #sbtn
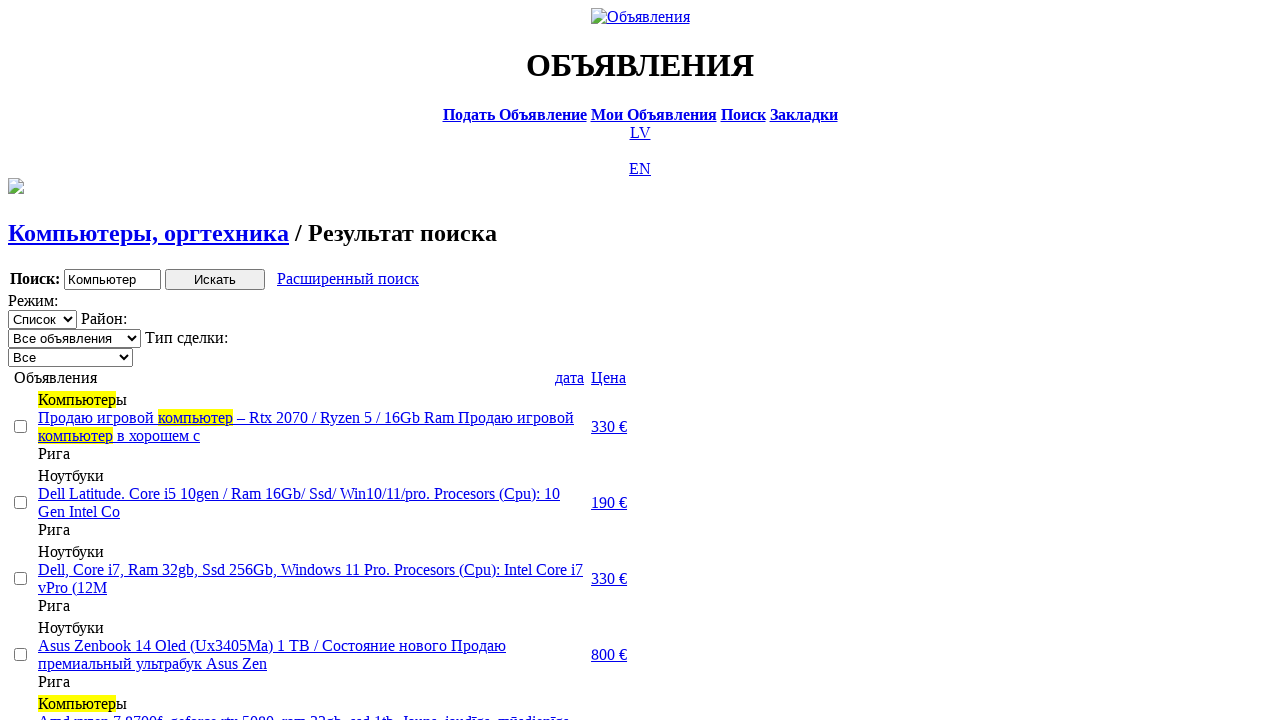

Clicked extended search link at (348, 279) on a.a9a
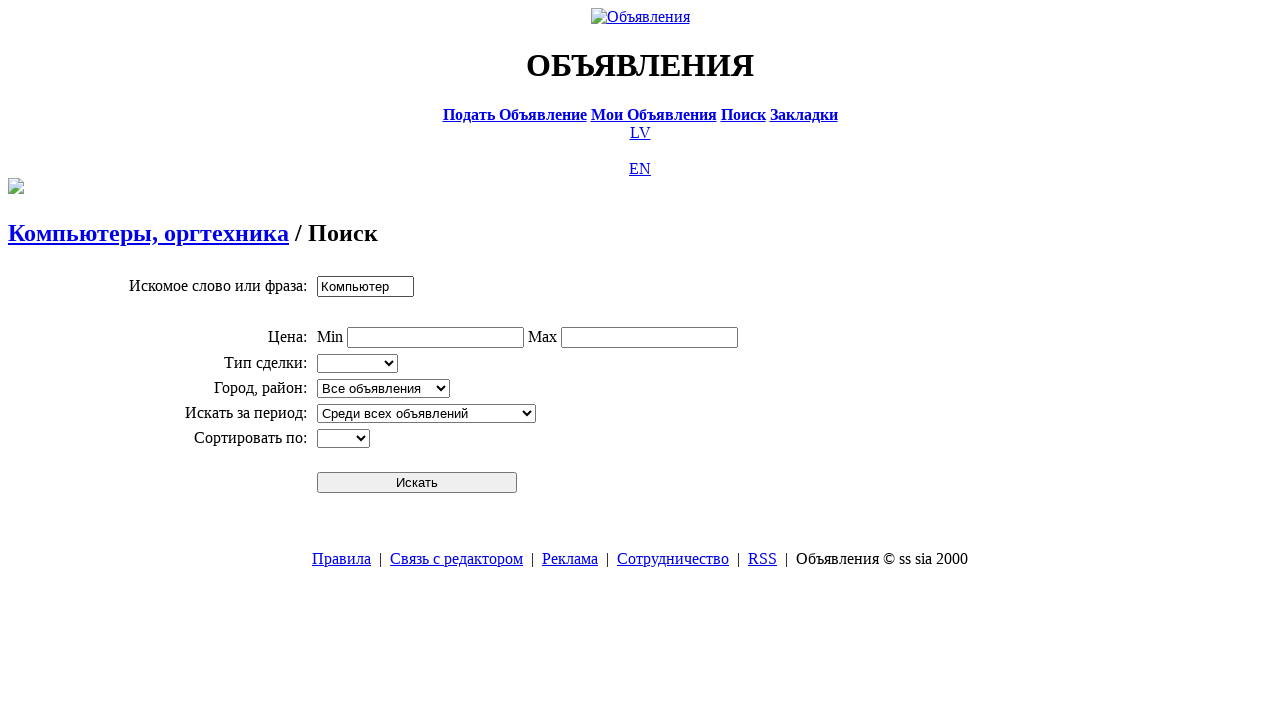

Filled minimum price field with '0' on input[name='topt[8][min]']
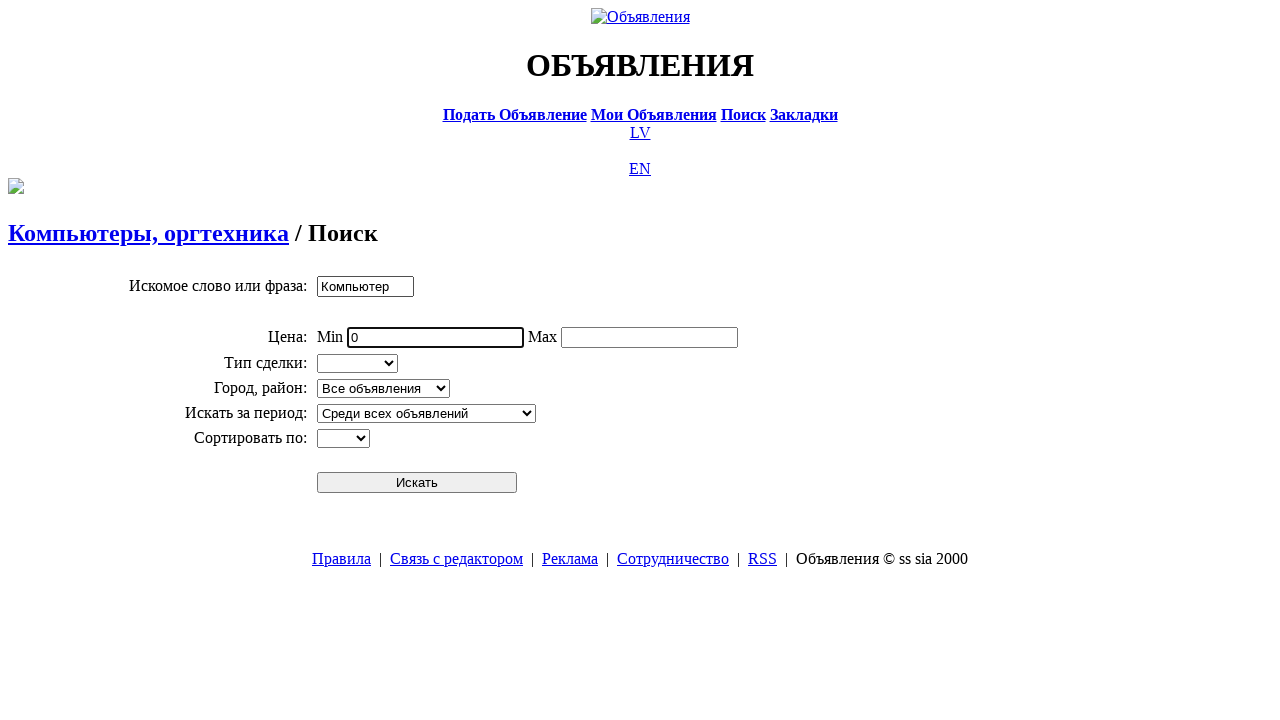

Filled maximum price field with '300' on input[name='topt[8][max]']
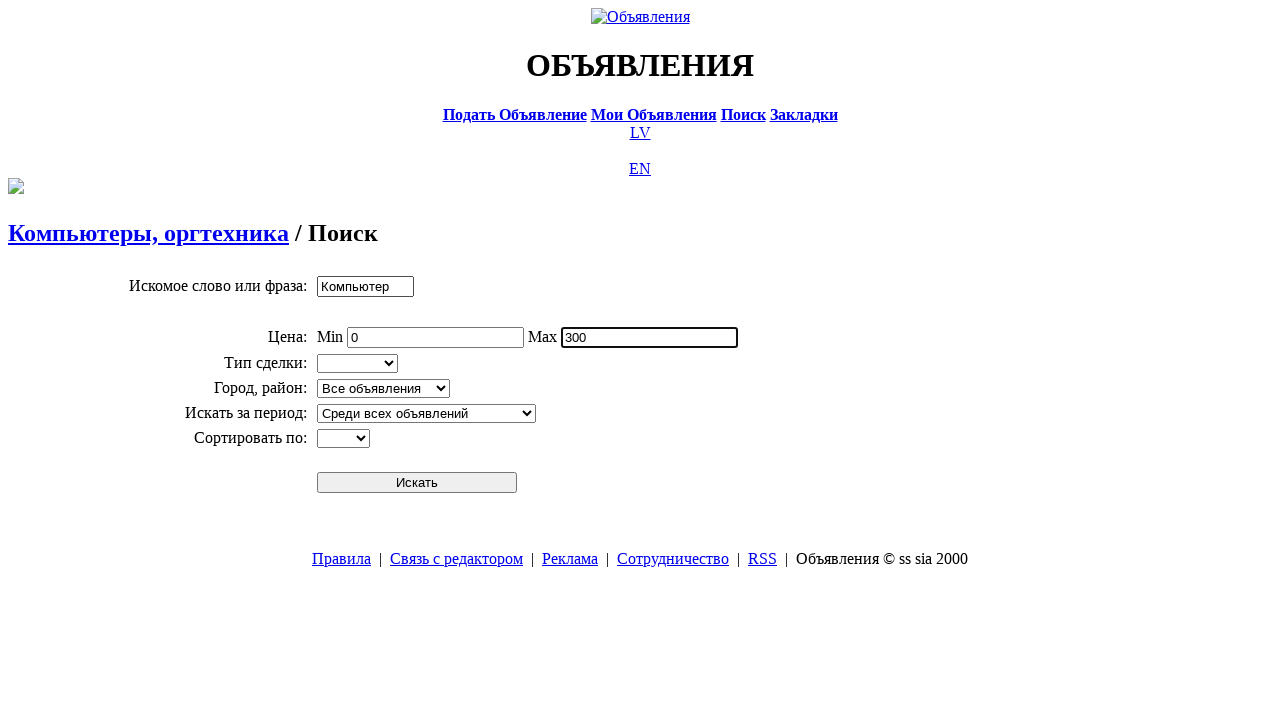

Clicked extended search button to apply price filters at (417, 482) on #sbtn
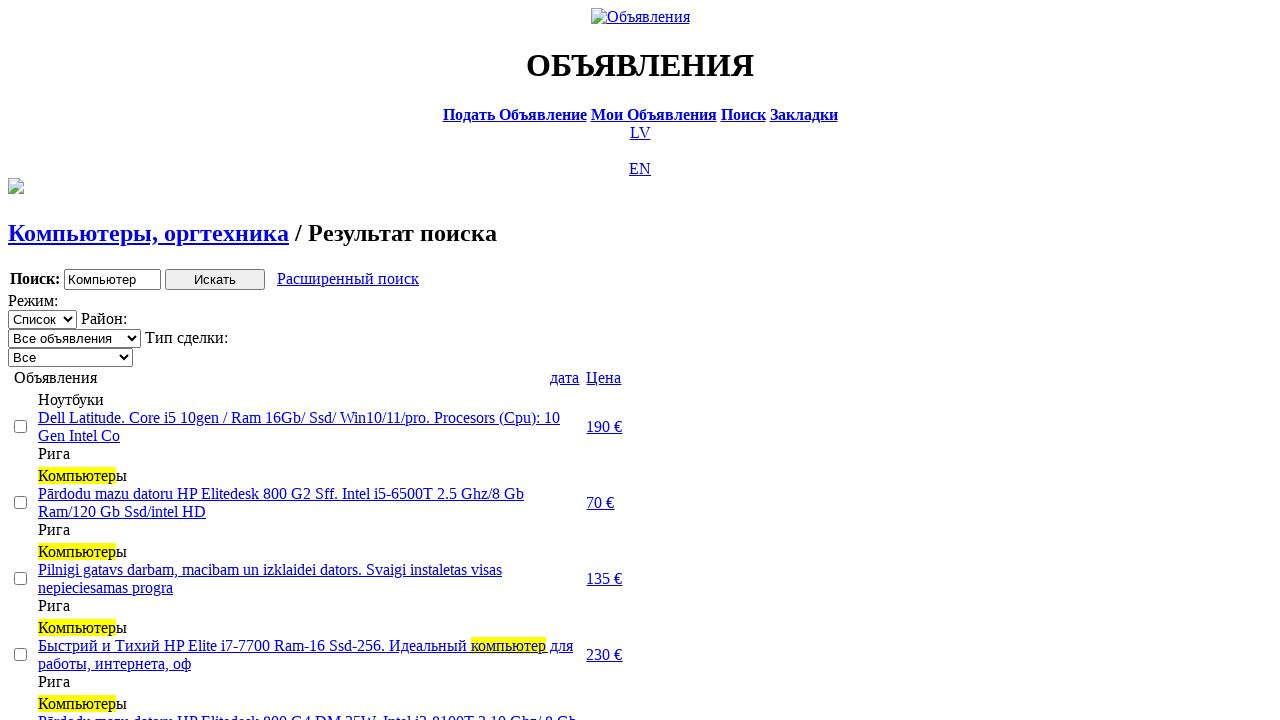

Clicked price column to sort ascending at (604, 377) on text=Цена
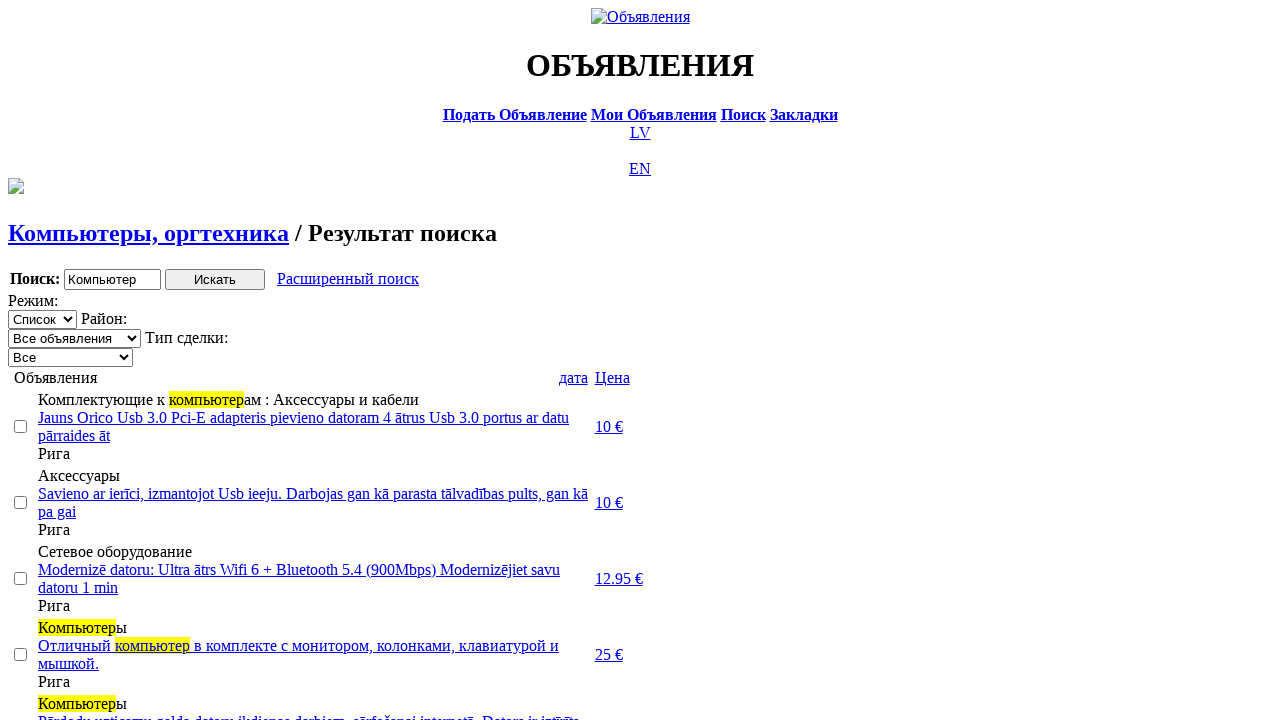

Clicked price column again to sort descending at (612, 377) on text=Цена
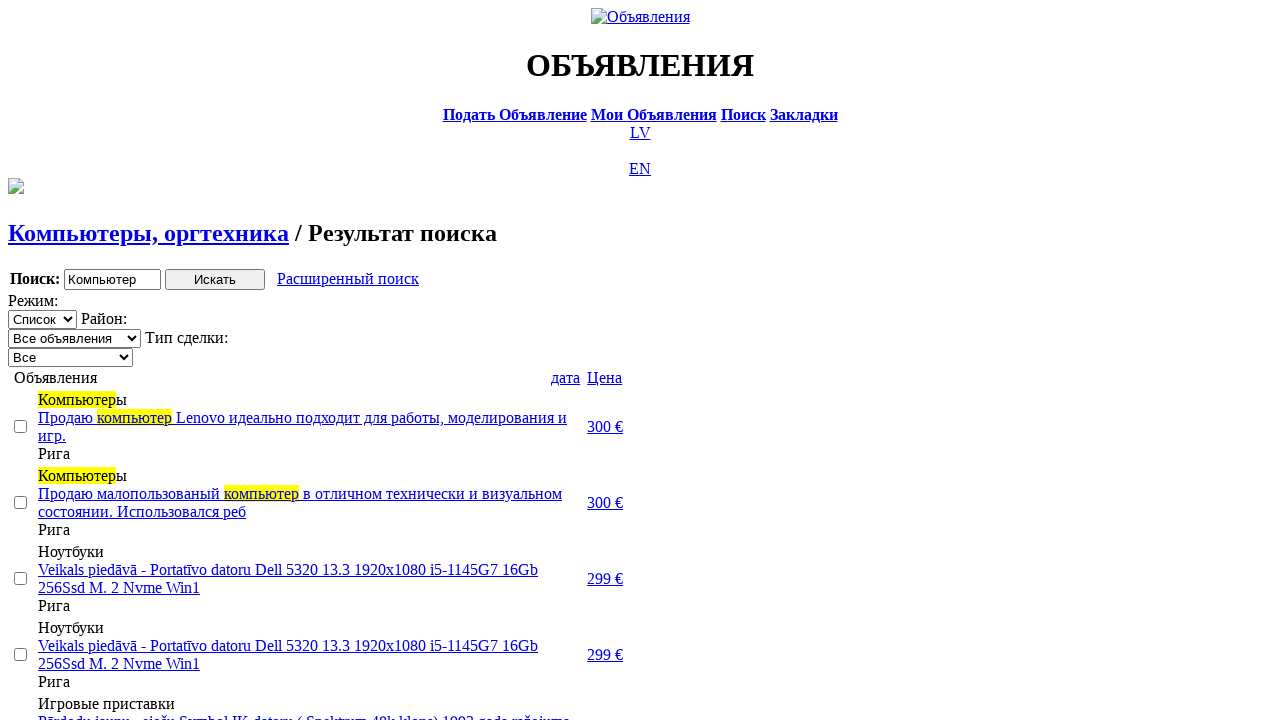

Selected 'Продажа' transaction type from dropdown on .filter_second_line_dv>span:nth-child(3)>select
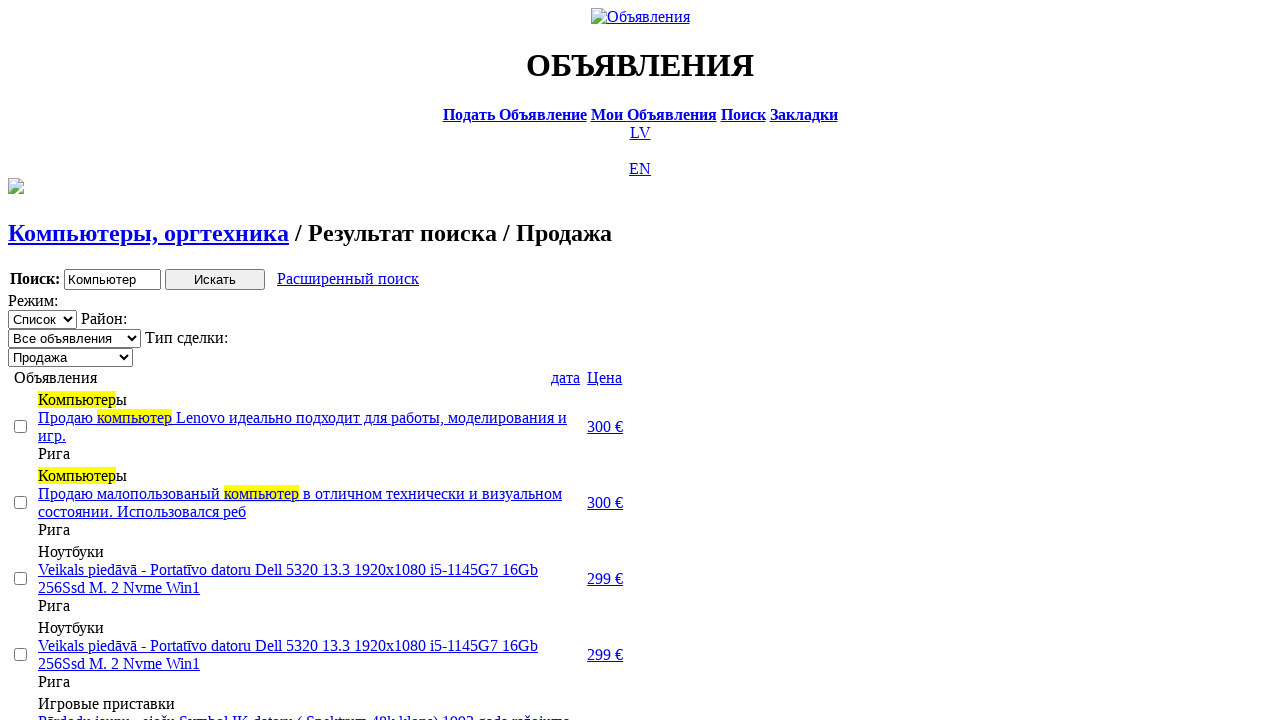

Retrieved all checkbox elements
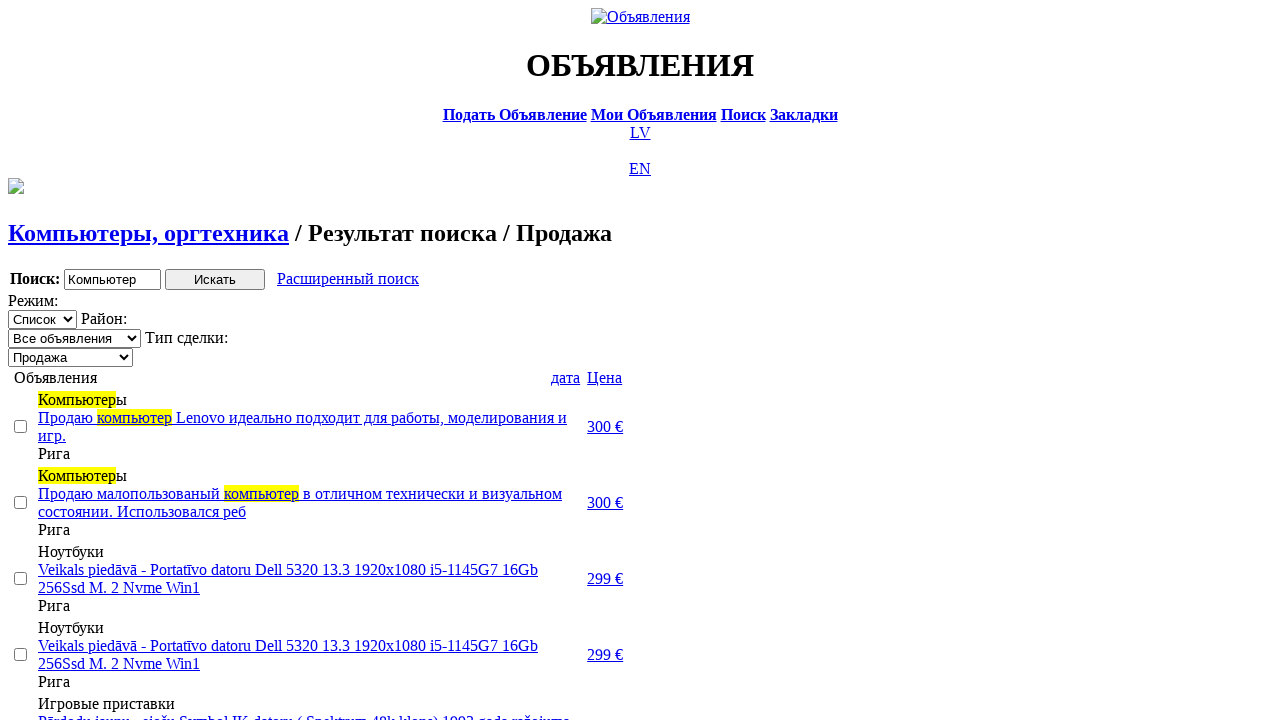

Clicked second checkbox at (20, 502) on [type='checkbox'] >> nth=1
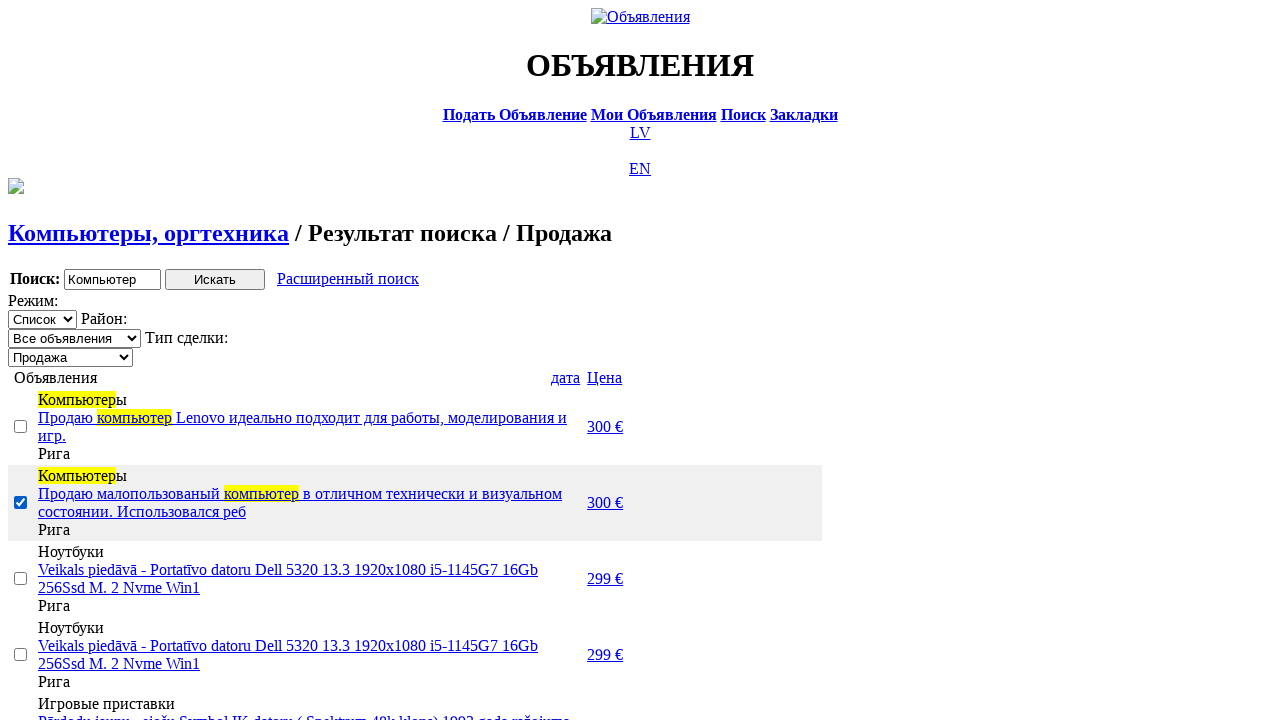

Clicked third checkbox at (20, 578) on [type='checkbox'] >> nth=2
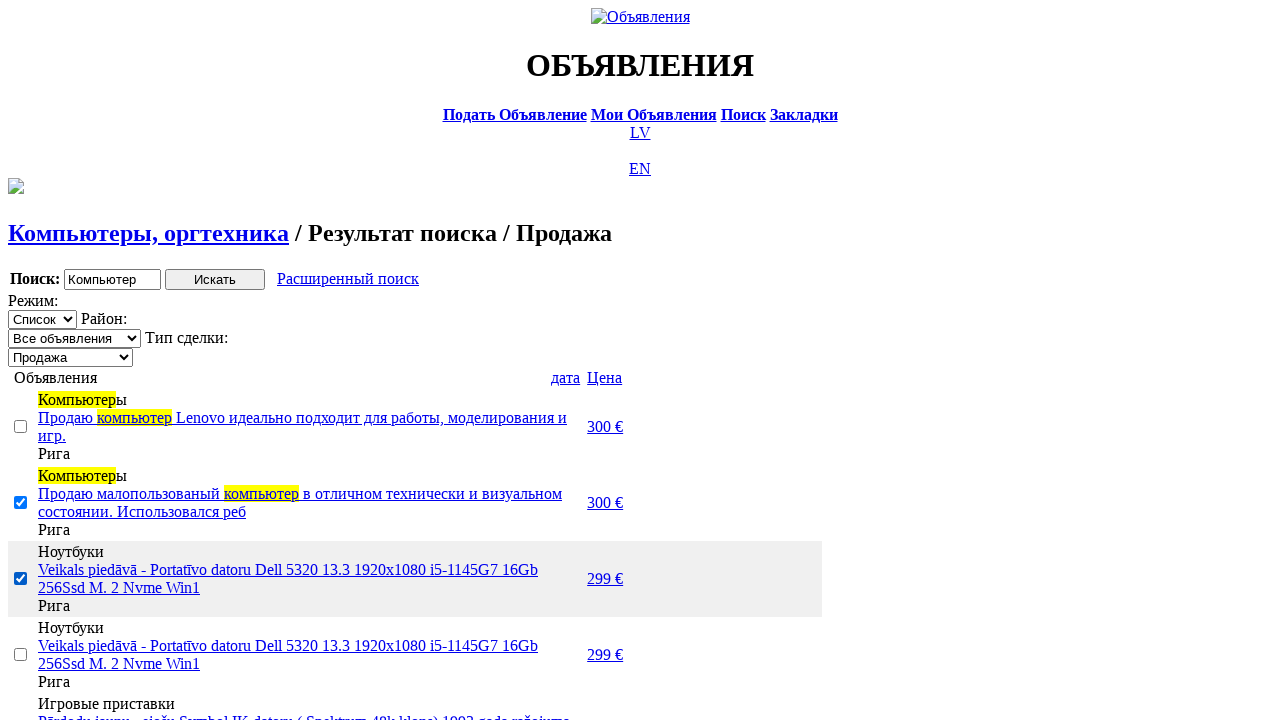

Clicked fifth checkbox at (20, 360) on [type='checkbox'] >> nth=4
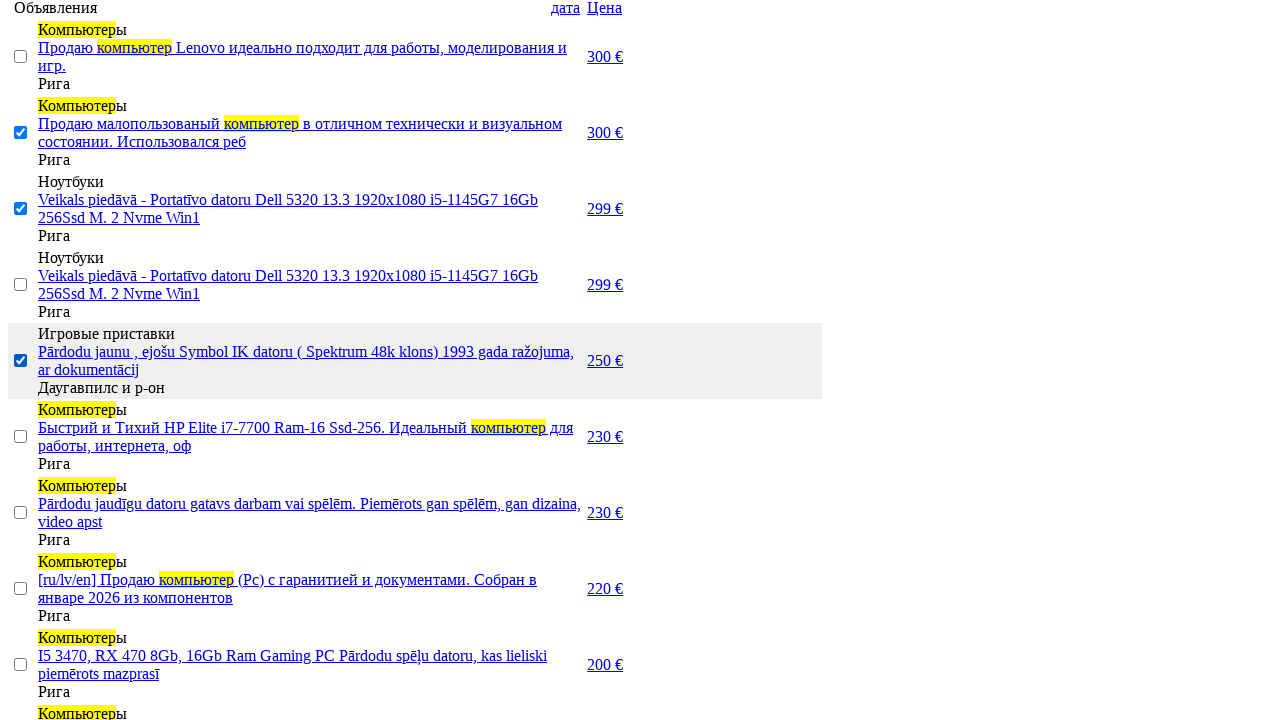

Selected counter element is now visible, showing 3 selections
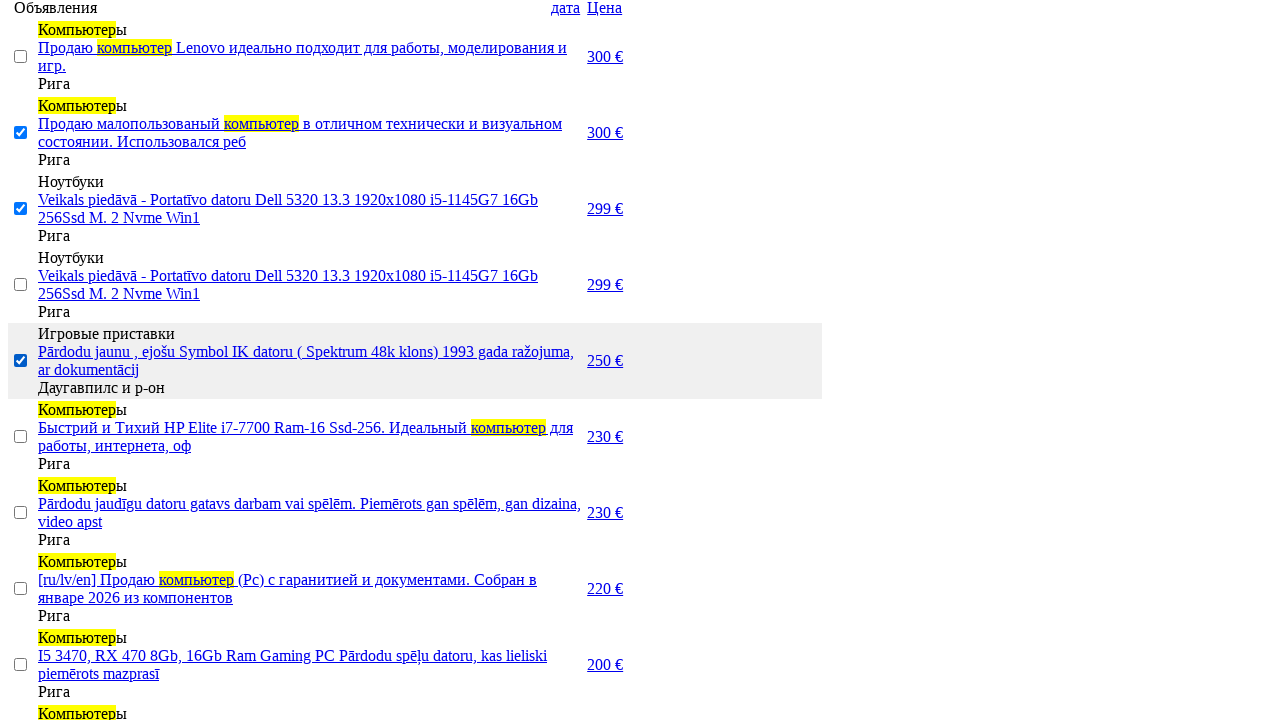

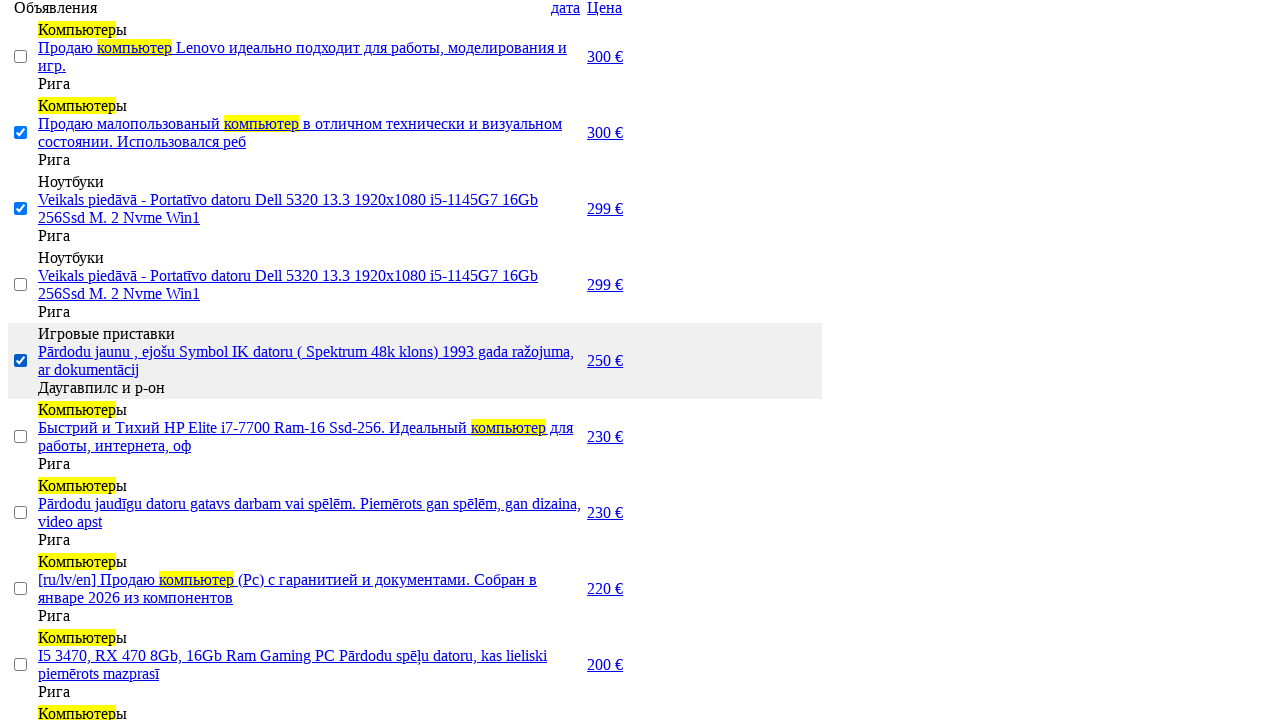